Tests opening multiple links in new tabs from the footer section, specifically from the first column, and verifies that all tabs are accessible by printing their titles

Starting URL: https://qaclickacademy.com/practice.php

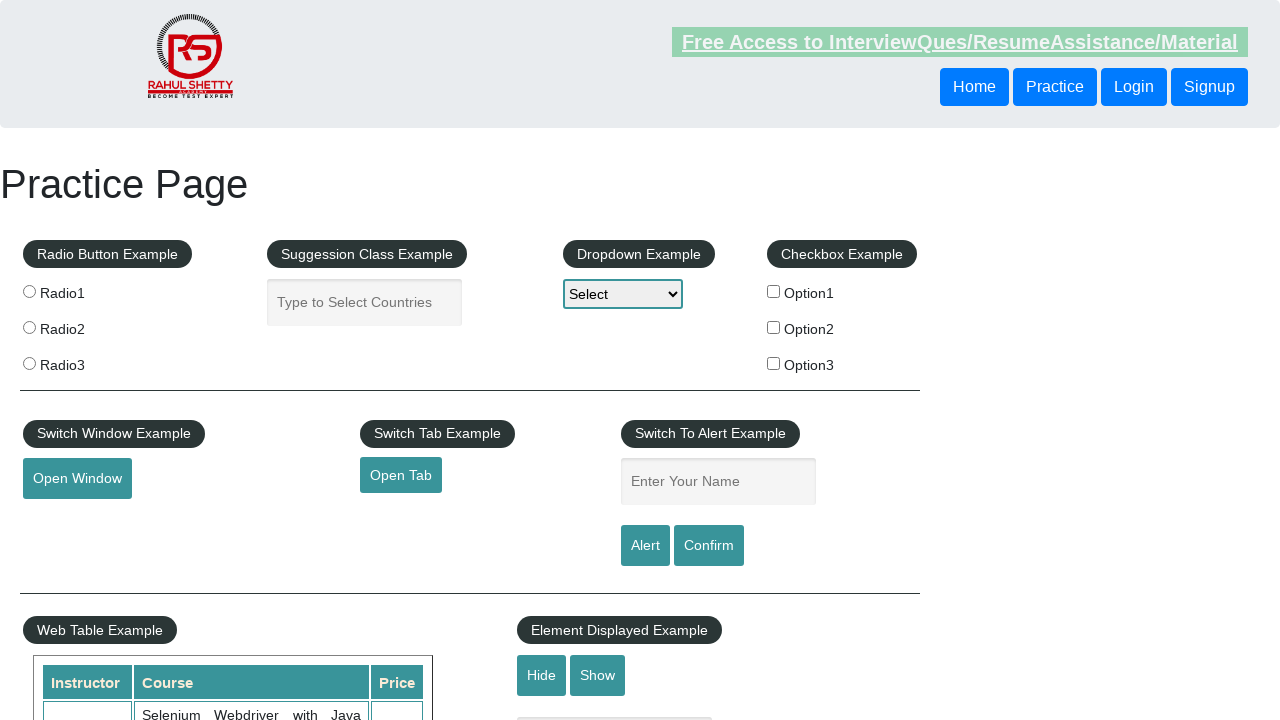

Counted total links on page: 27
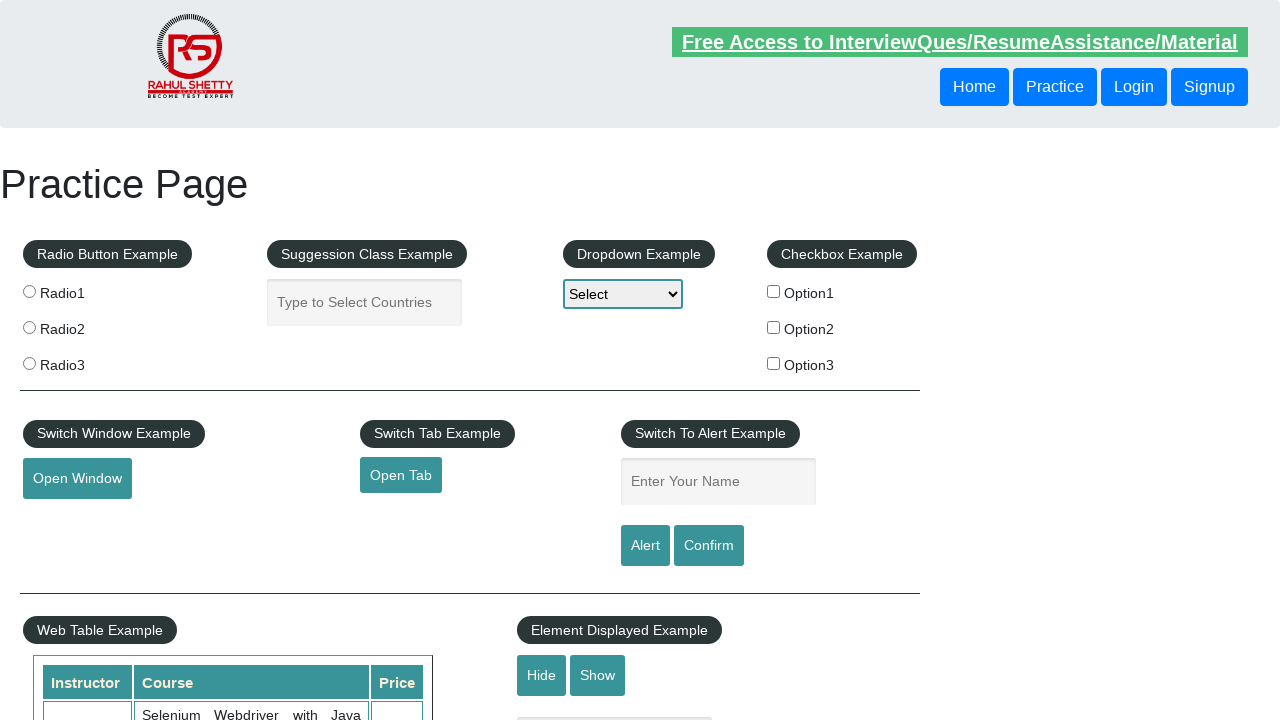

Located footer section with ID 'gf-BIG'
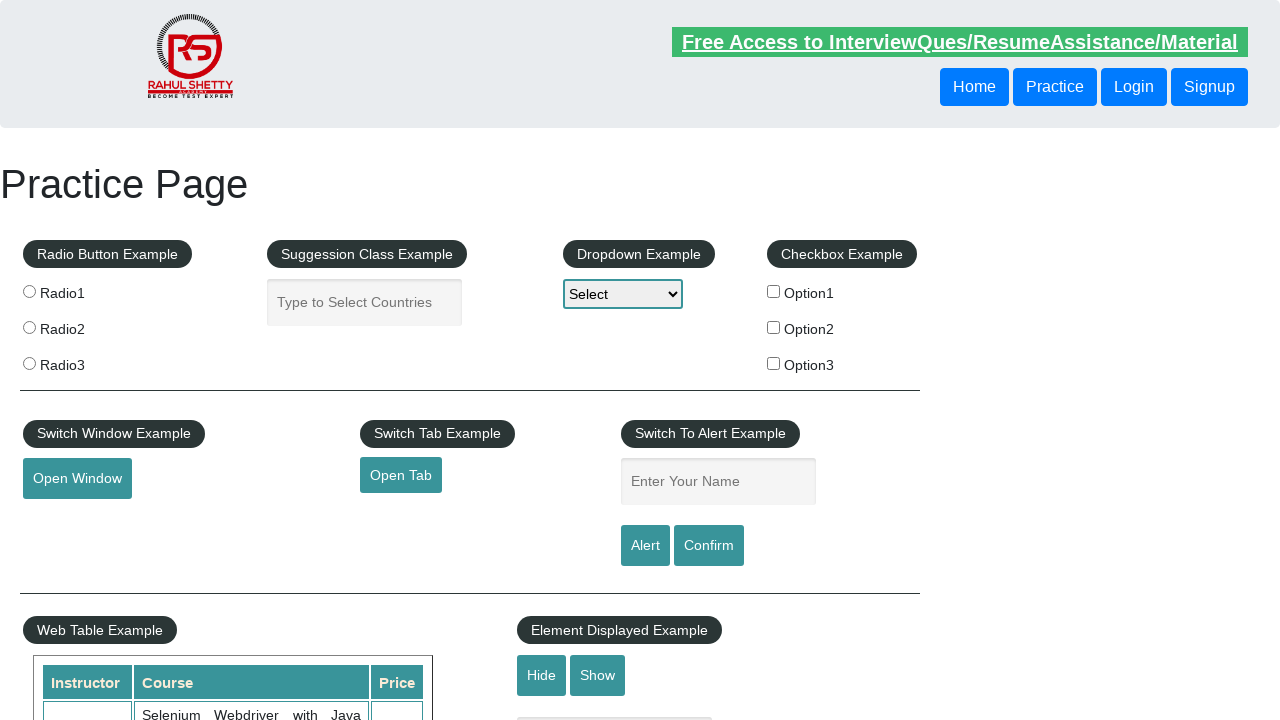

Counted links in footer section: 20
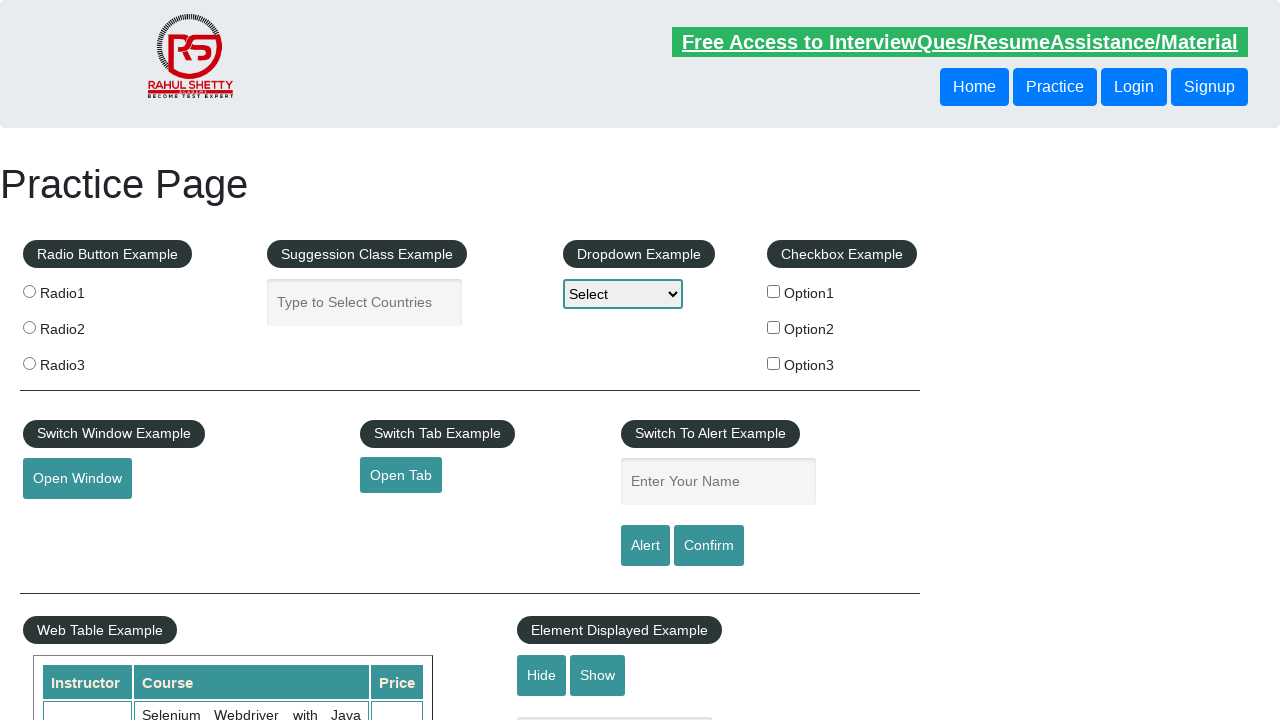

Located first column of footer section
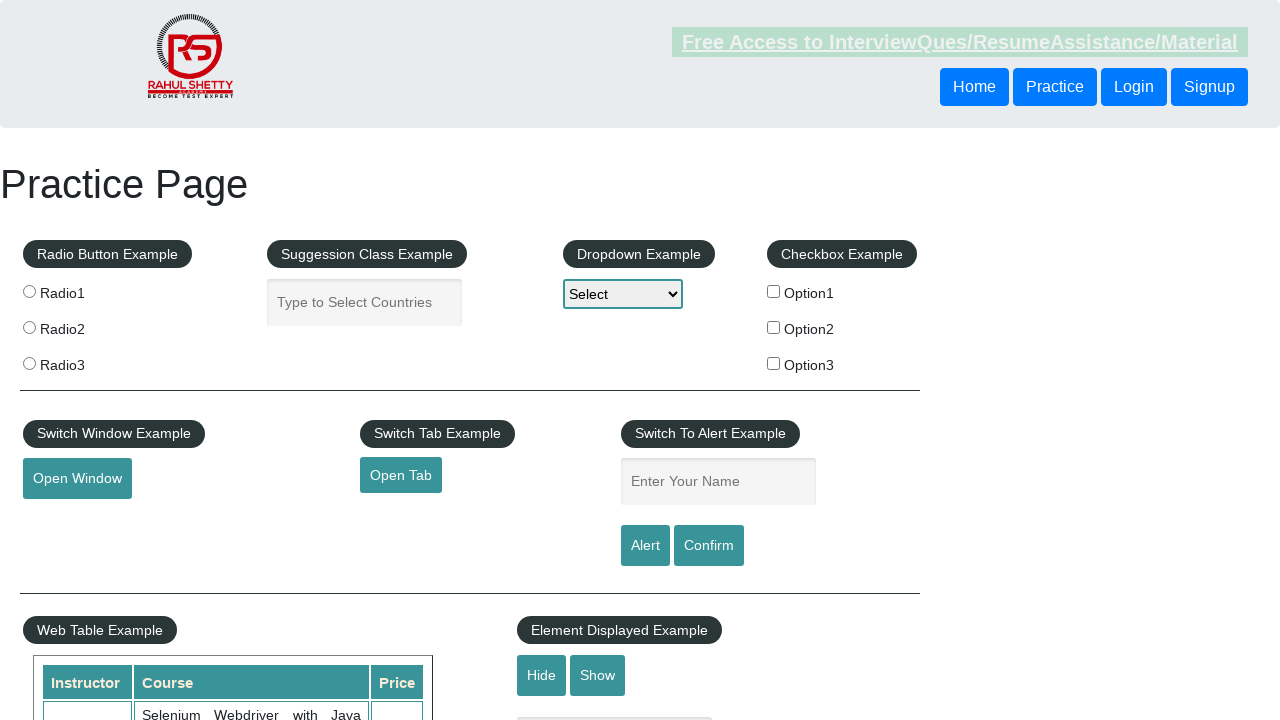

Counted links in first column: 5
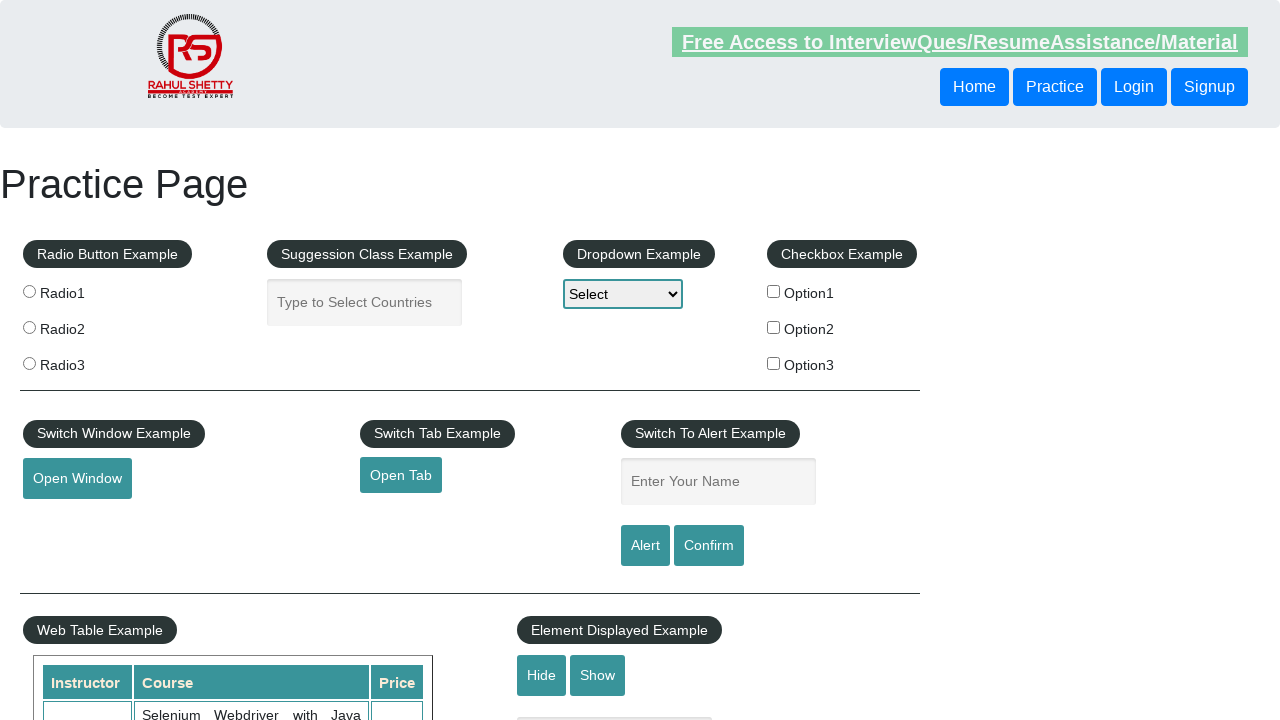

Located link 1 in first column
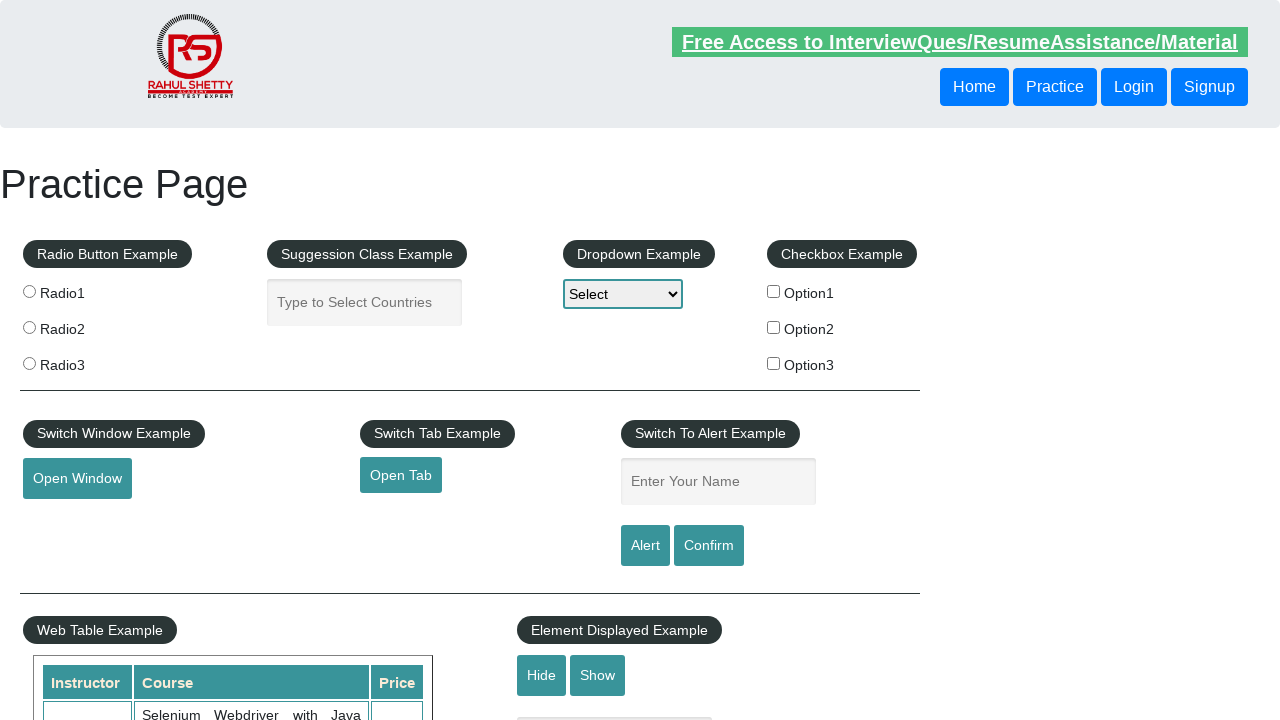

Opened link 1 in new tab with Ctrl+Click at (157, 482) on #gf-BIG >> xpath=//tr//td[1]//ul[1] >> a >> nth=0
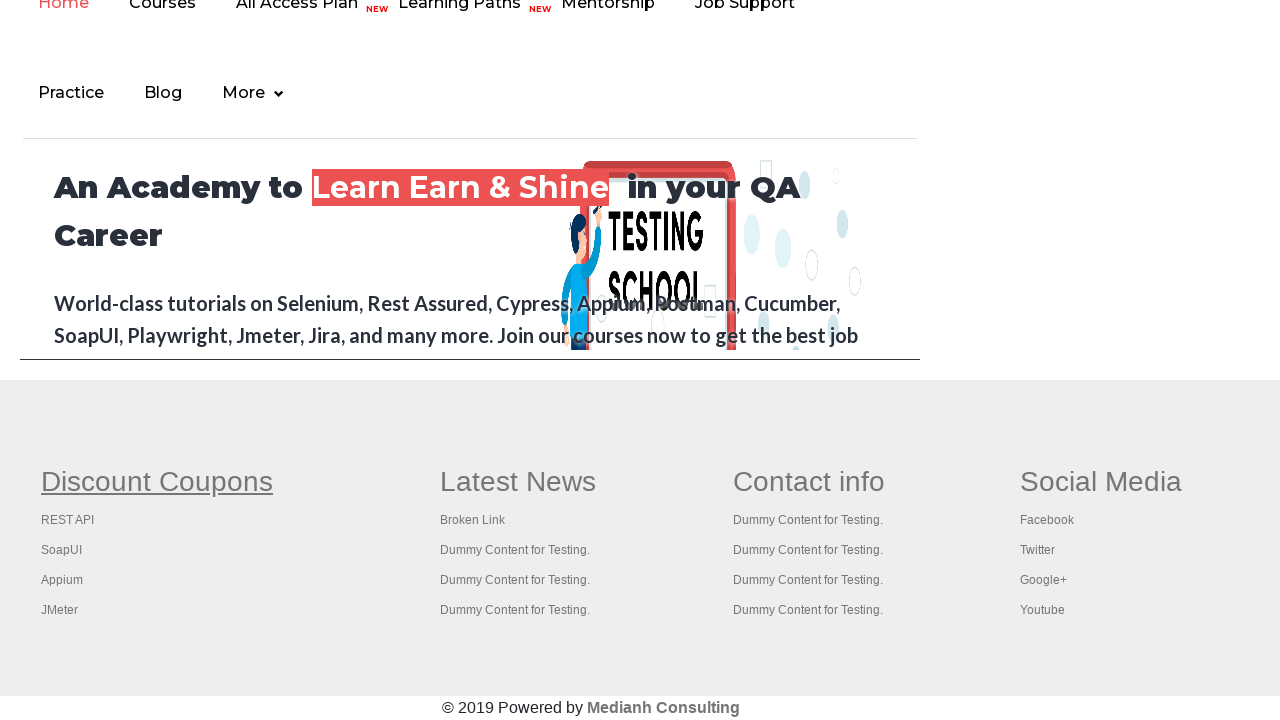

Tab 1 title: 
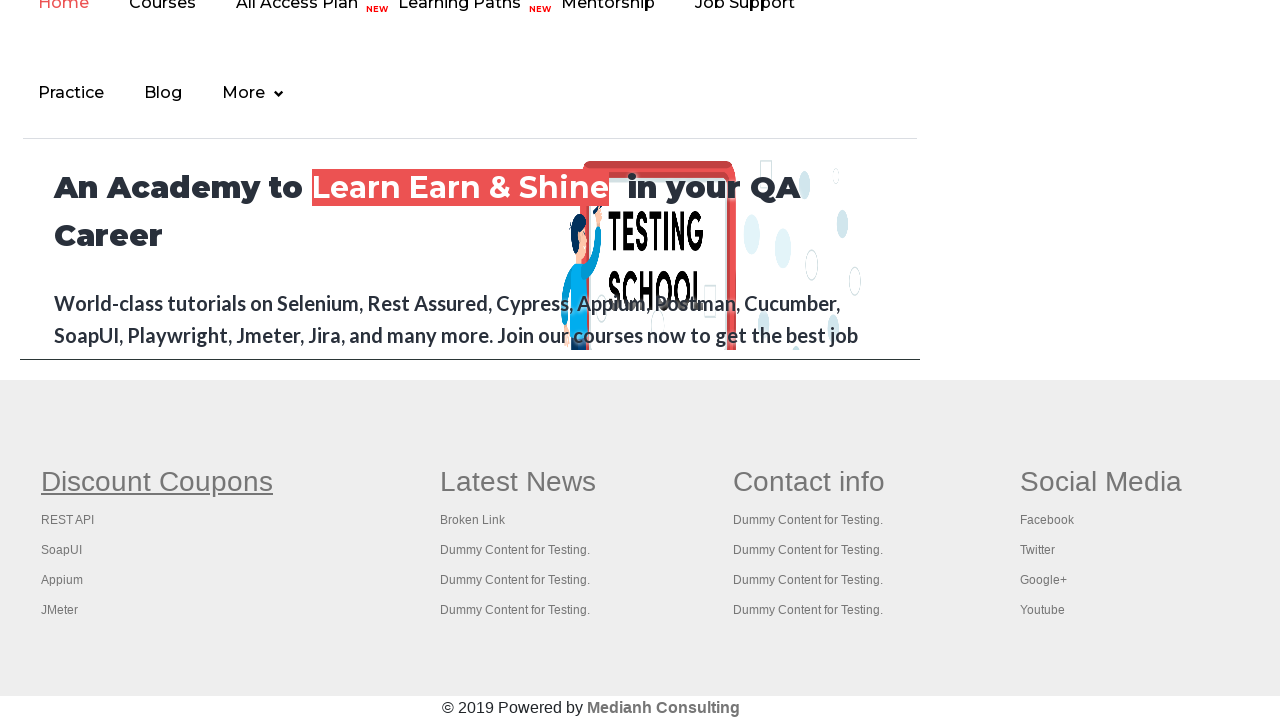

Located link 2 in first column
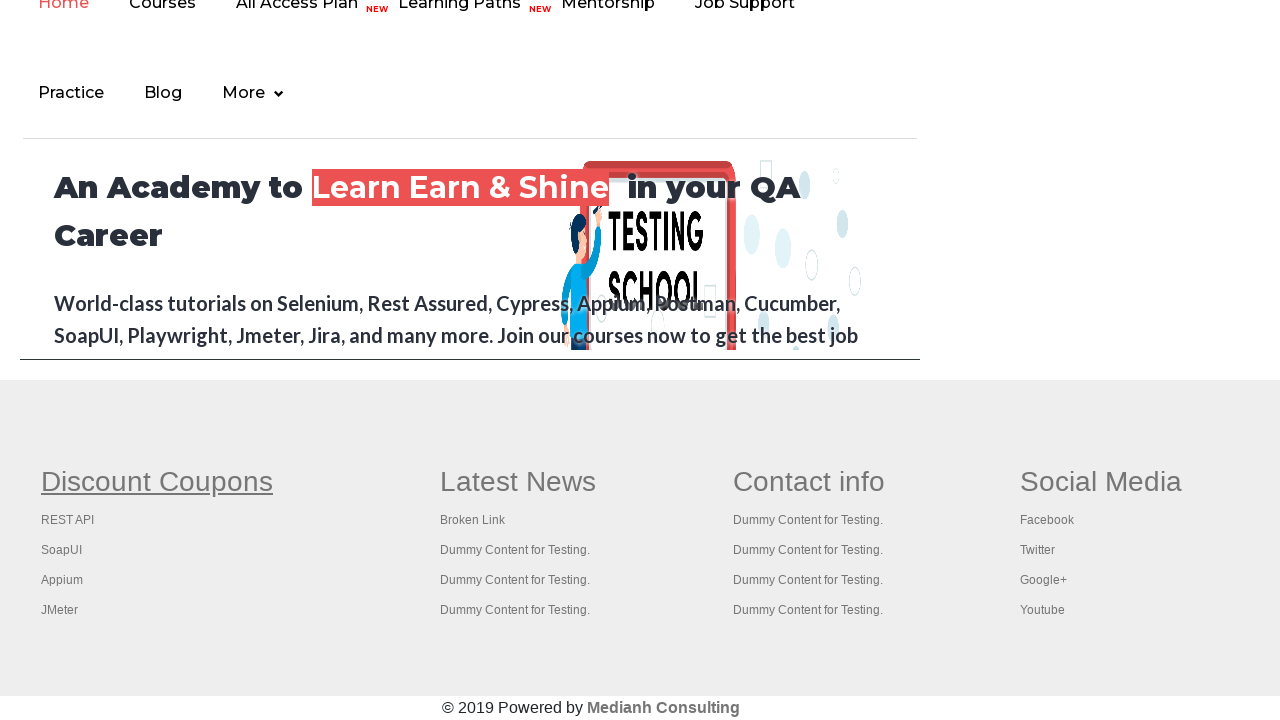

Opened link 2 in new tab with Ctrl+Click at (68, 520) on #gf-BIG >> xpath=//tr//td[1]//ul[1] >> a >> nth=1
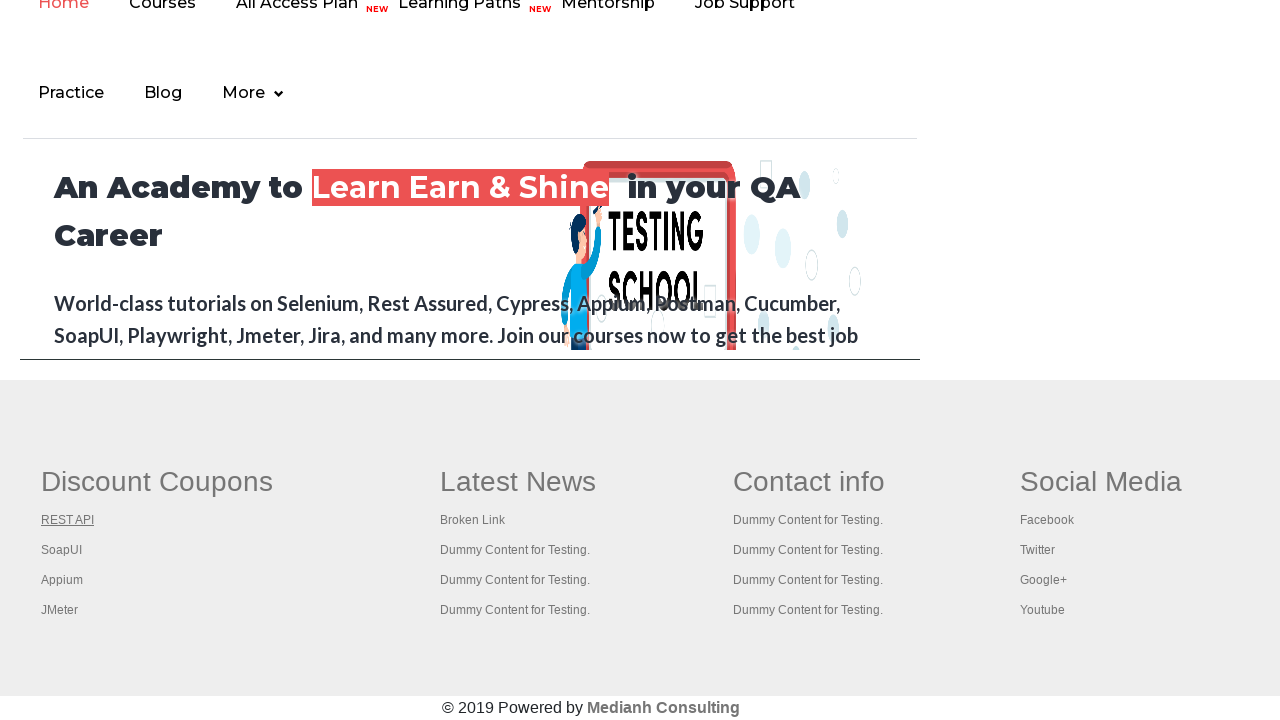

Tab 2 title: REST API Tutorial
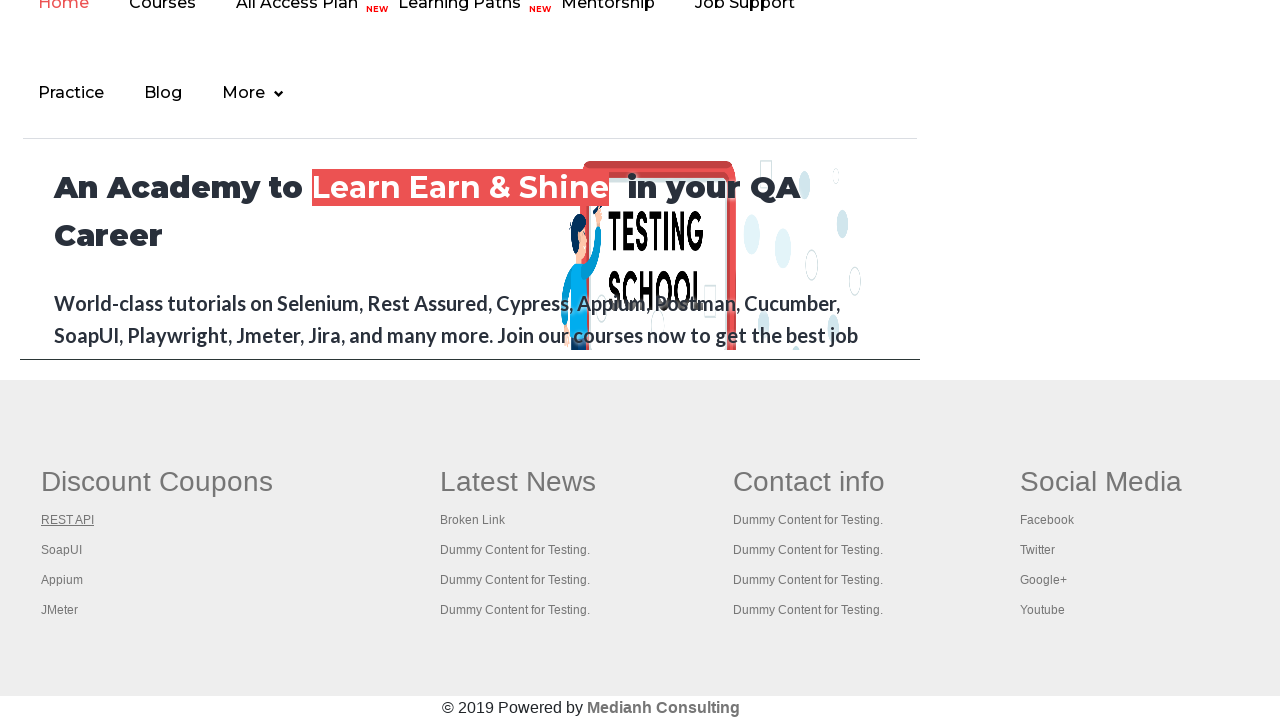

Located link 3 in first column
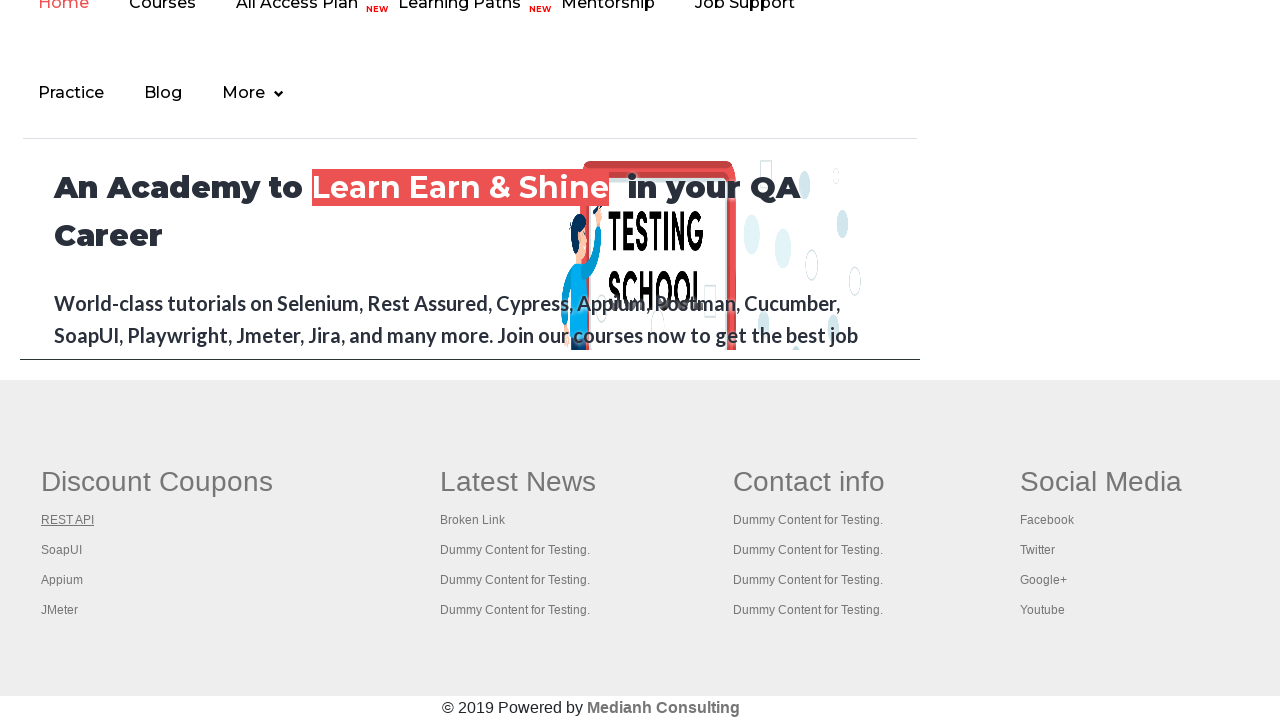

Opened link 3 in new tab with Ctrl+Click at (62, 550) on #gf-BIG >> xpath=//tr//td[1]//ul[1] >> a >> nth=2
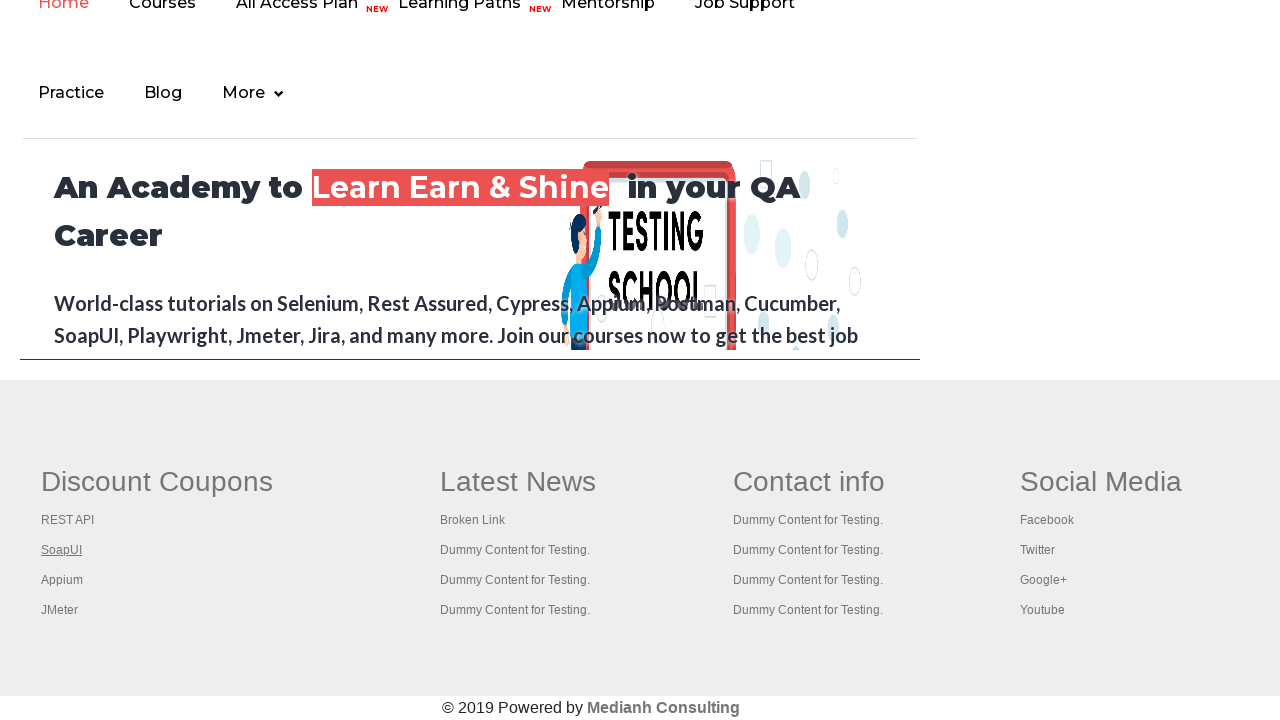

Tab 3 title: The World’s Most Popular API Testing Tool | SoapUI
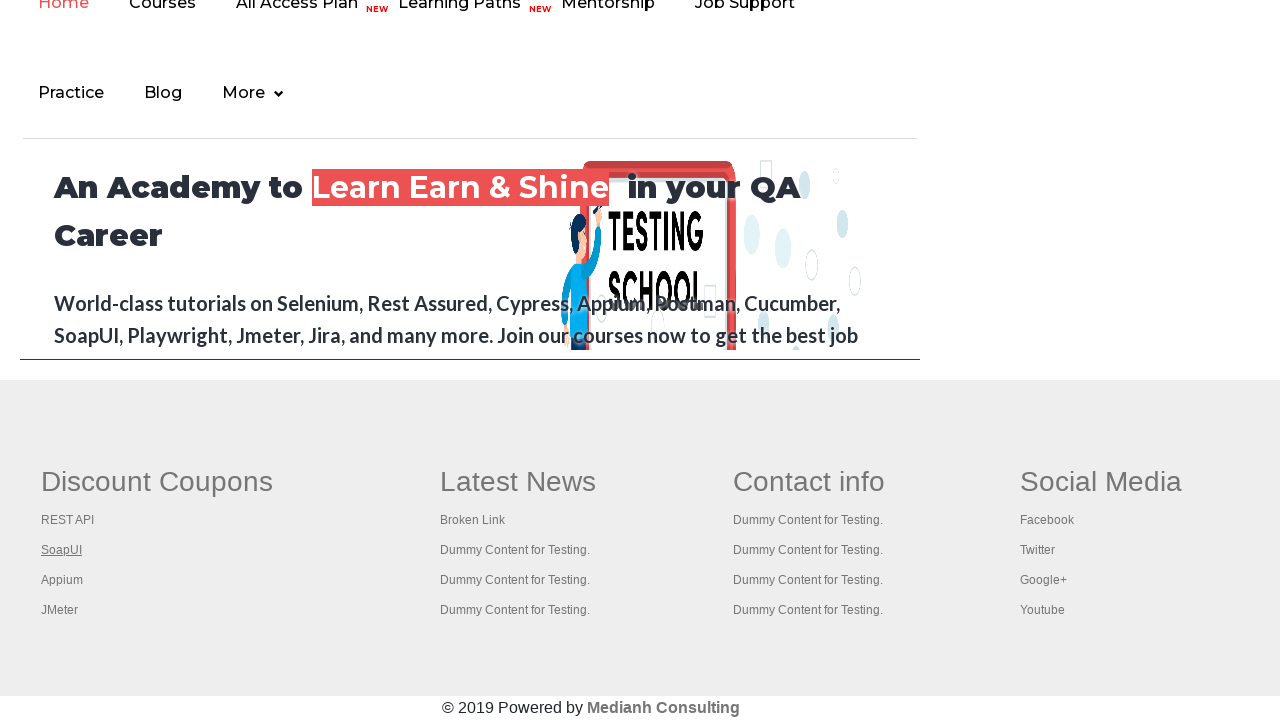

Located link 4 in first column
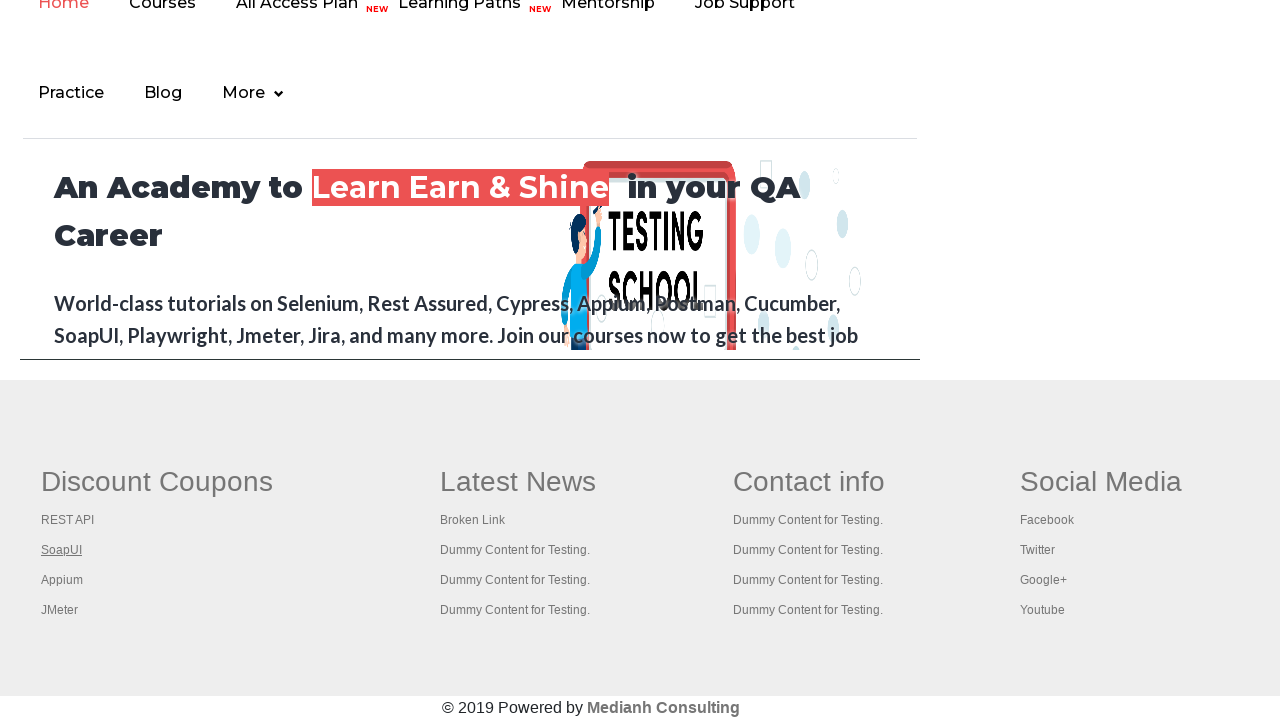

Opened link 4 in new tab with Ctrl+Click at (62, 580) on #gf-BIG >> xpath=//tr//td[1]//ul[1] >> a >> nth=3
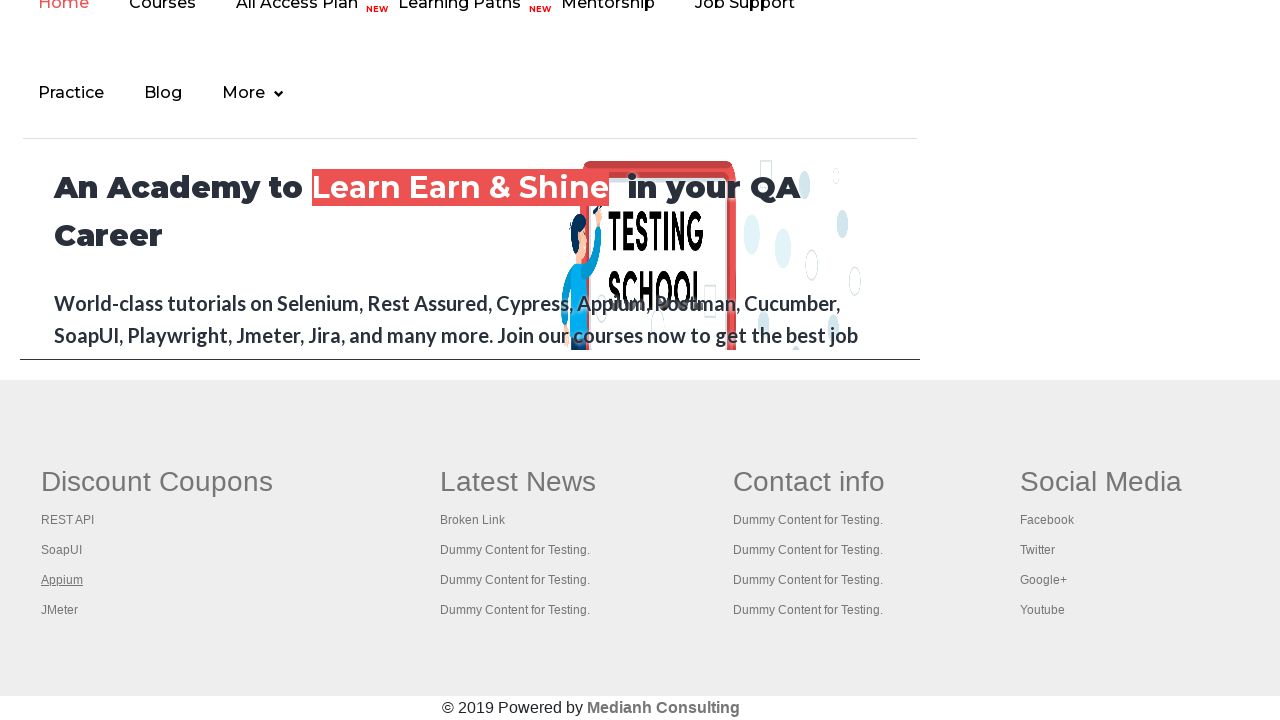

Tab 4 title: Appium tutorial for Mobile Apps testing | RahulShetty Academy | Rahul
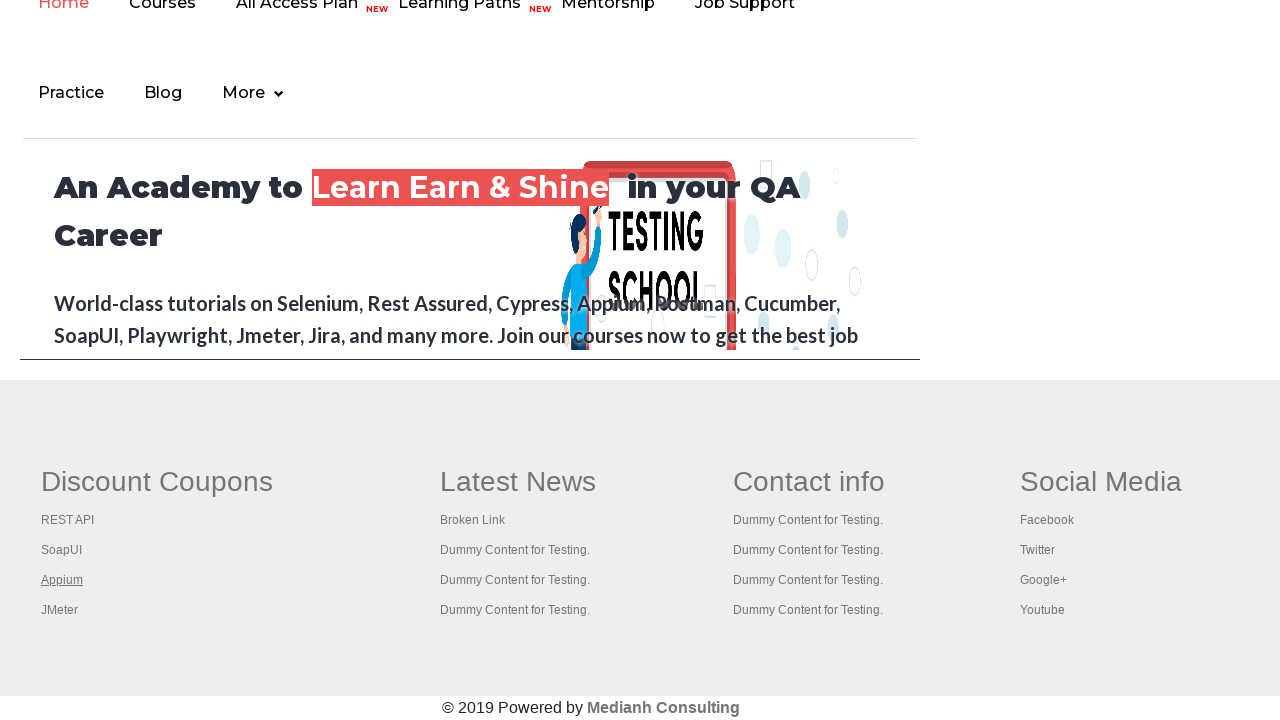

Located link 5 in first column
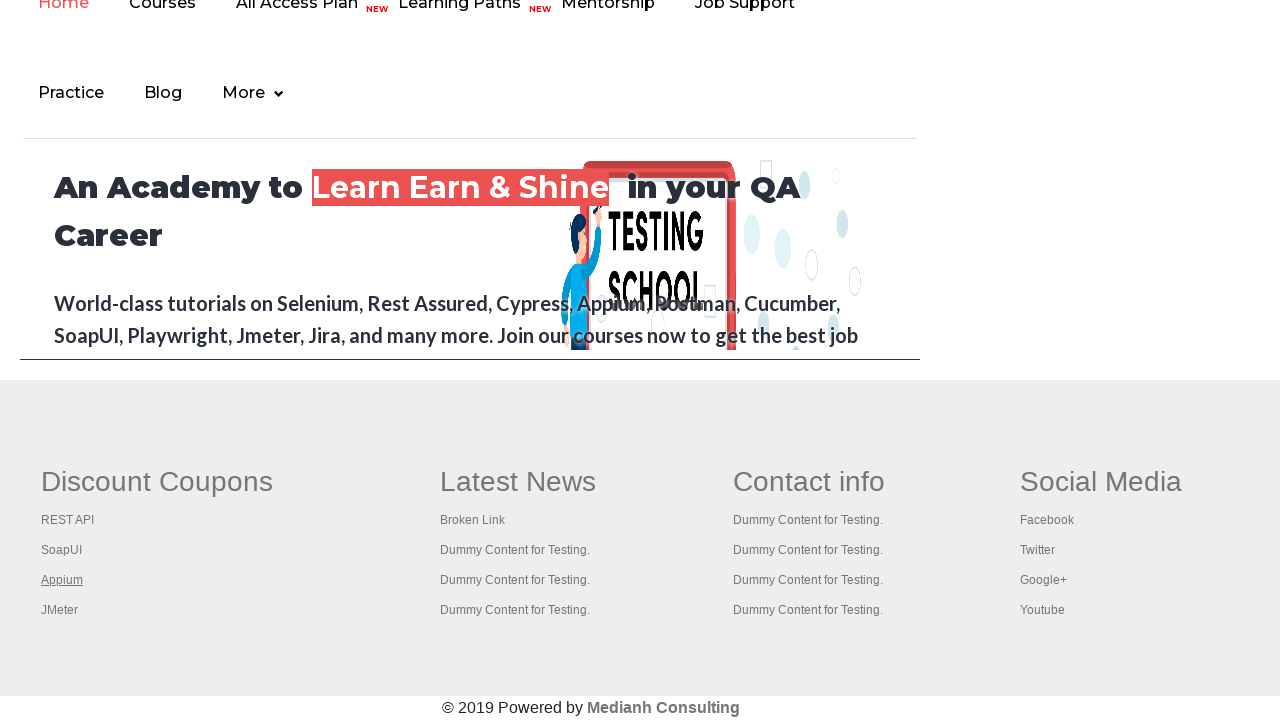

Opened link 5 in new tab with Ctrl+Click at (60, 610) on #gf-BIG >> xpath=//tr//td[1]//ul[1] >> a >> nth=4
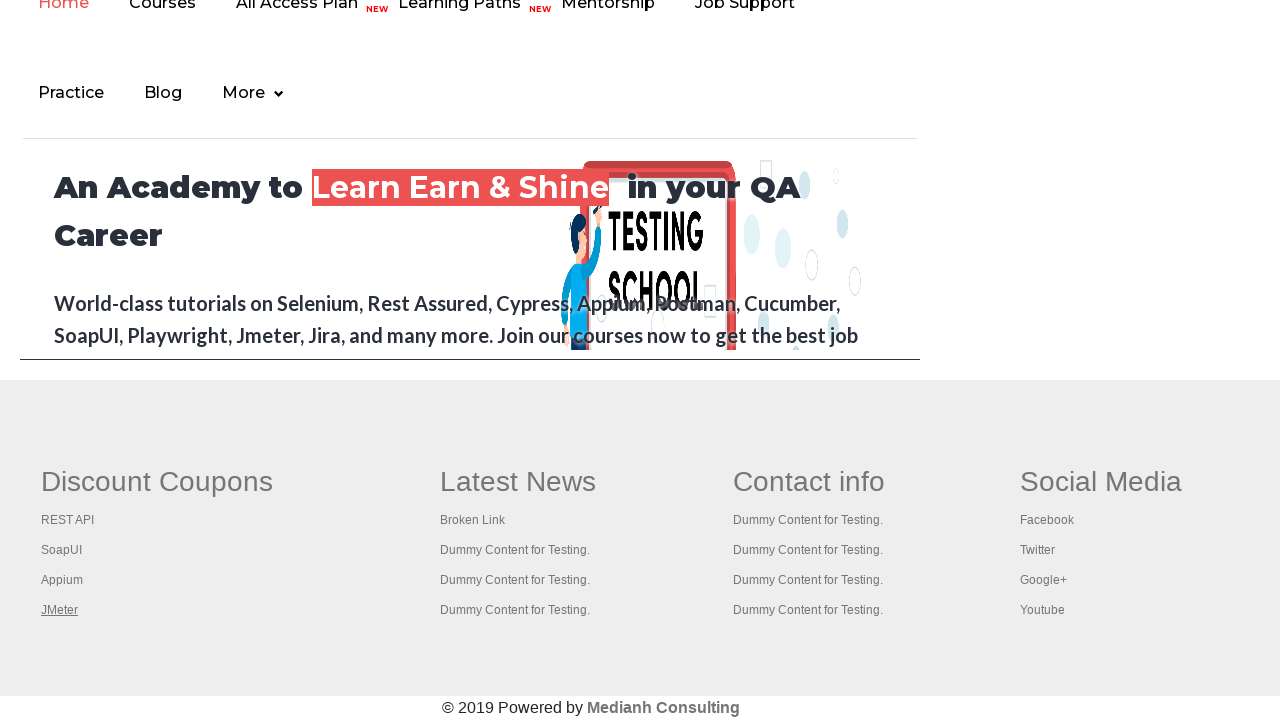

Tab 5 title: Apache JMeter - Apache JMeter™
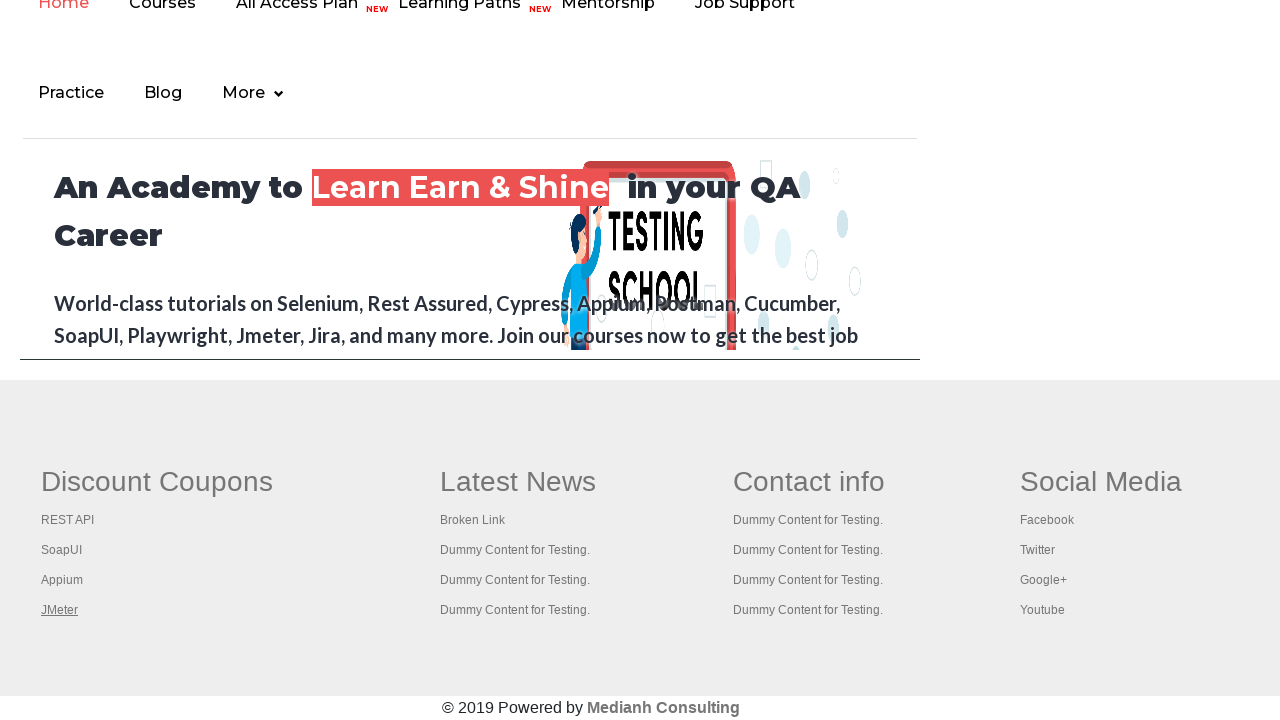

Verified page title: Practice Page
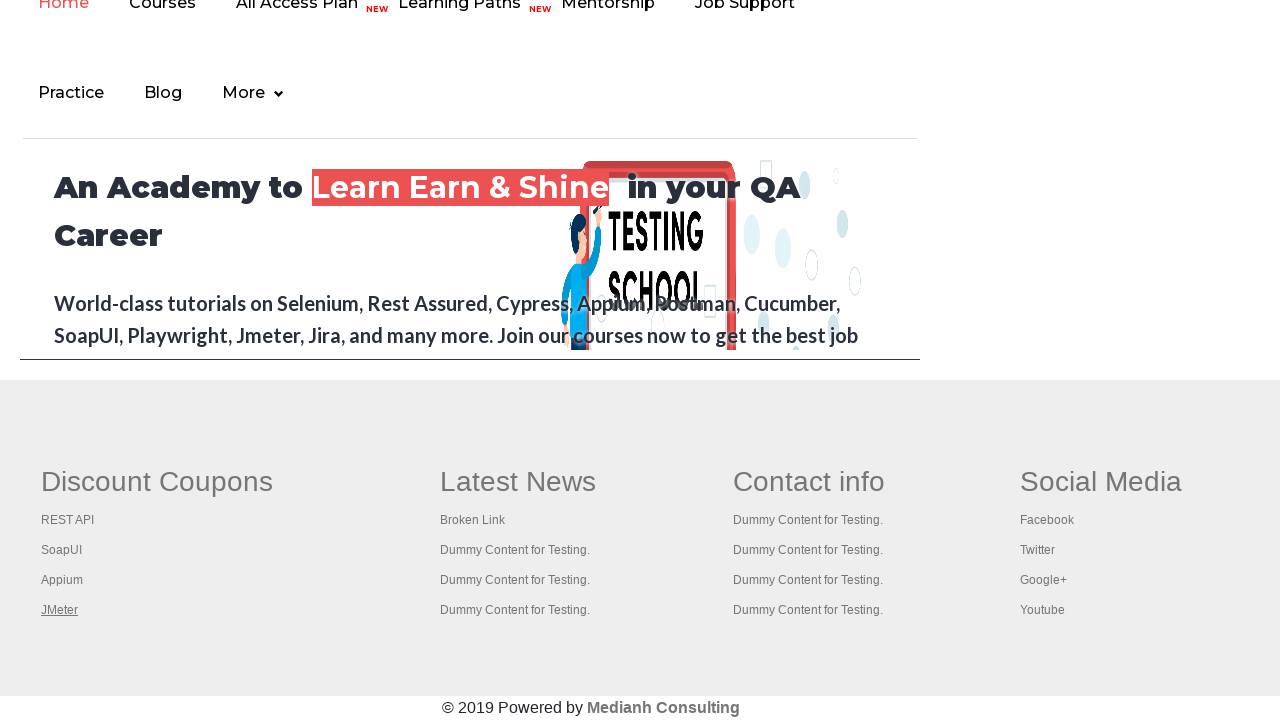

Verified page title: Practice Page
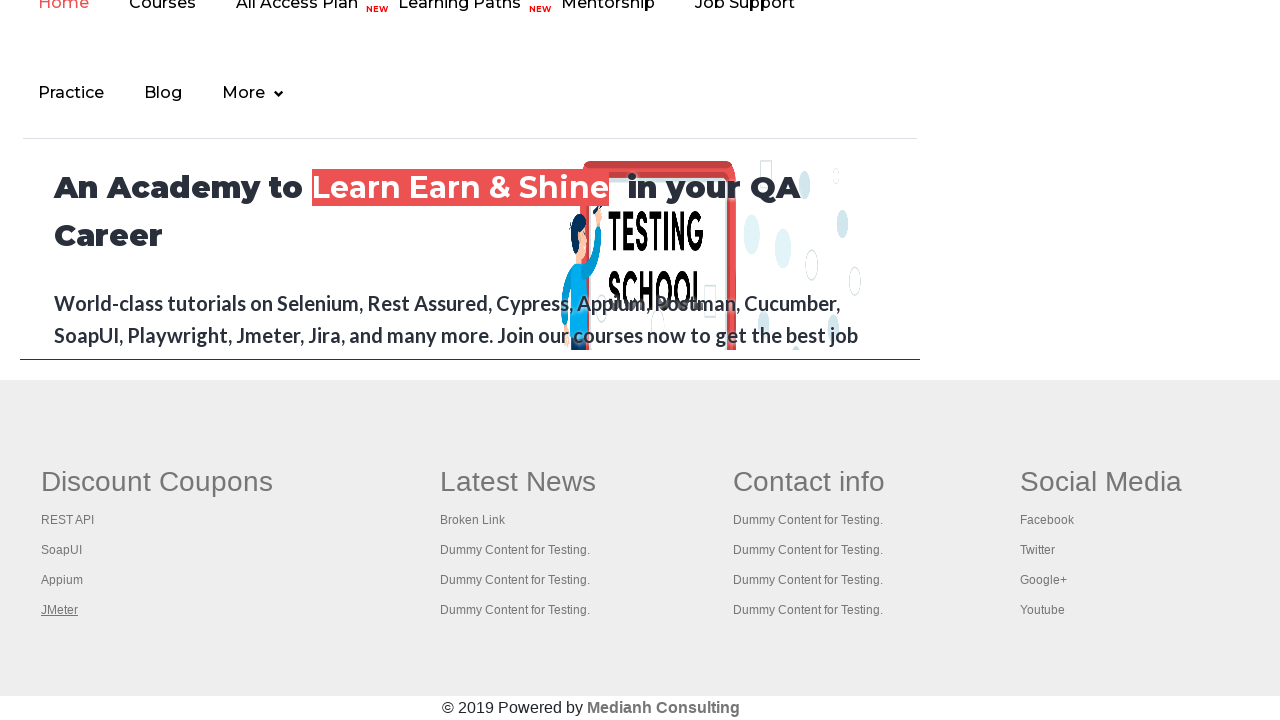

Verified page title: REST API Tutorial
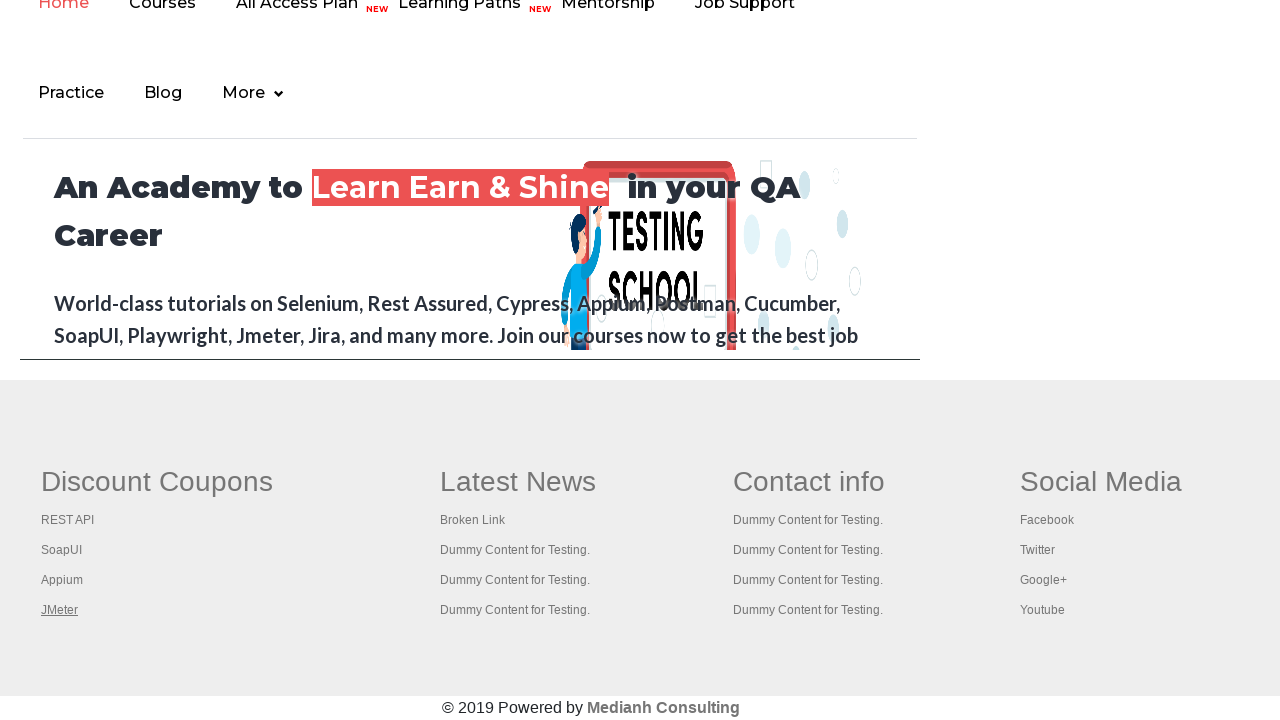

Verified page title: The World’s Most Popular API Testing Tool | SoapUI
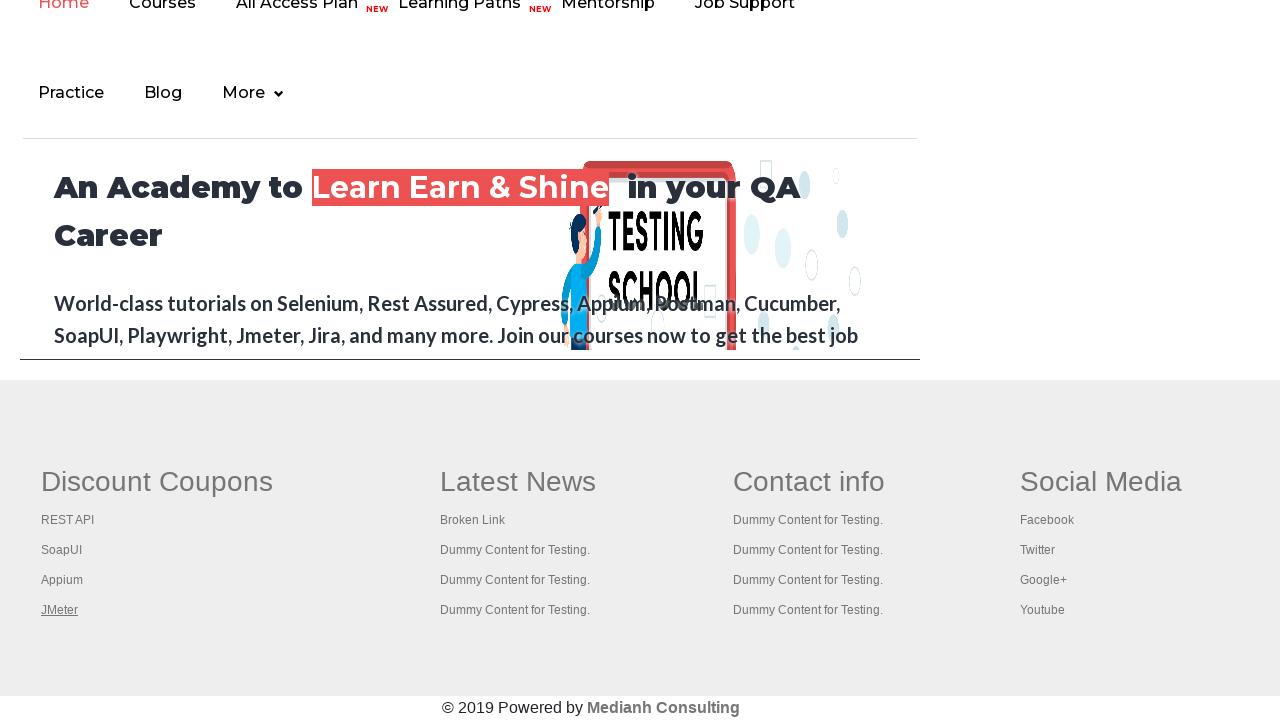

Verified page title: Appium tutorial for Mobile Apps testing | RahulShetty Academy | Rahul
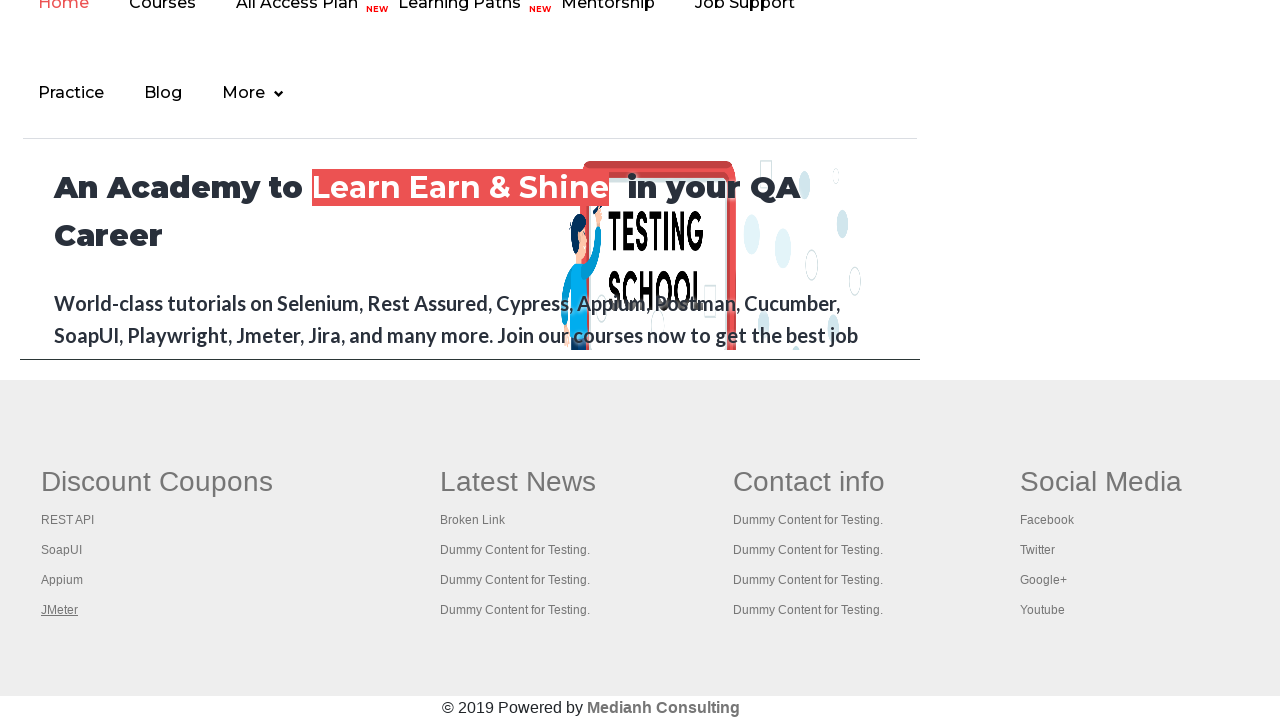

Verified page title: Apache JMeter - Apache JMeter™
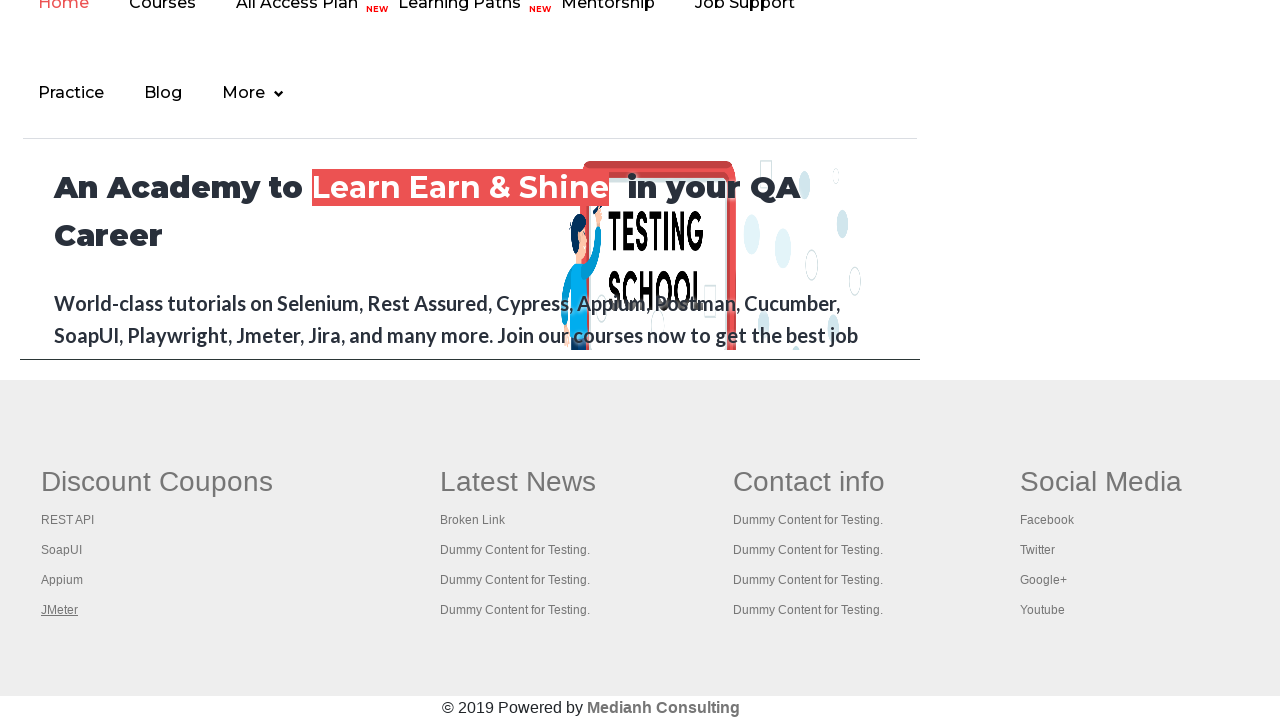

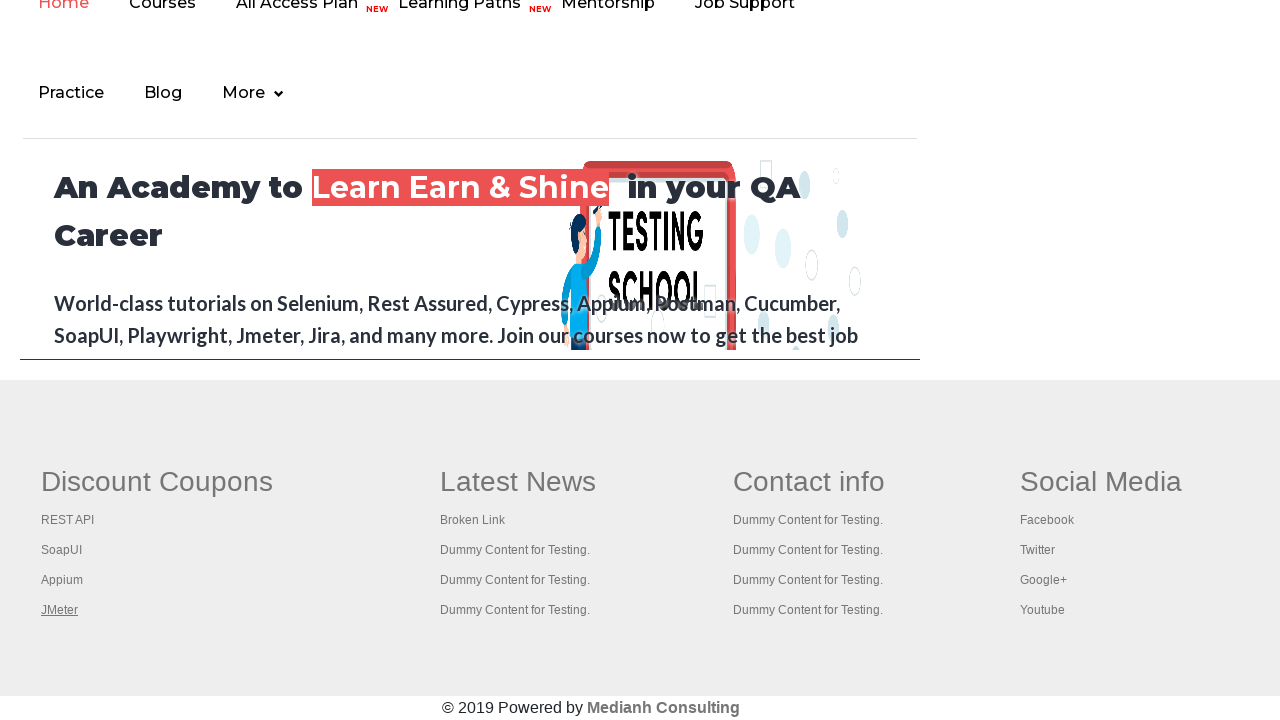